Tests form submission by clicking a specific link, filling out personal information fields (first name, last name, city, country), and clicking the submit button.

Starting URL: http://suninjuly.github.io/find_link_text

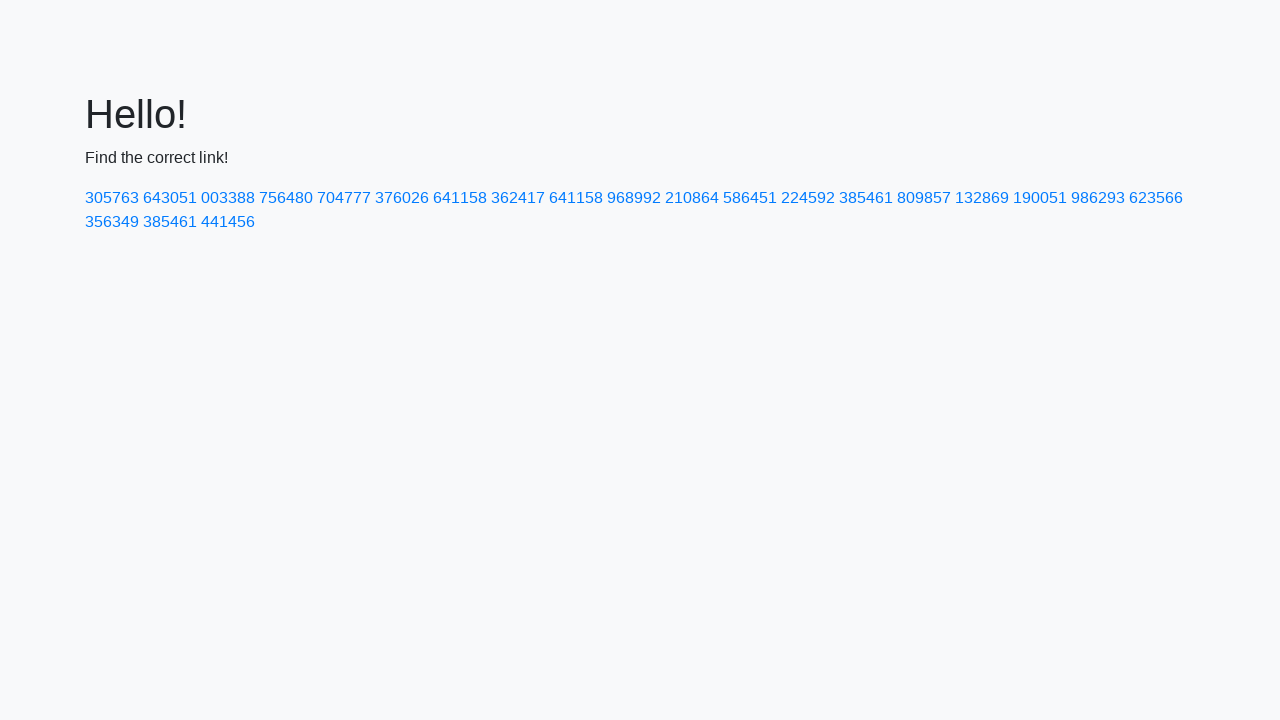

Clicked link with text '224592' at (808, 198) on text=224592
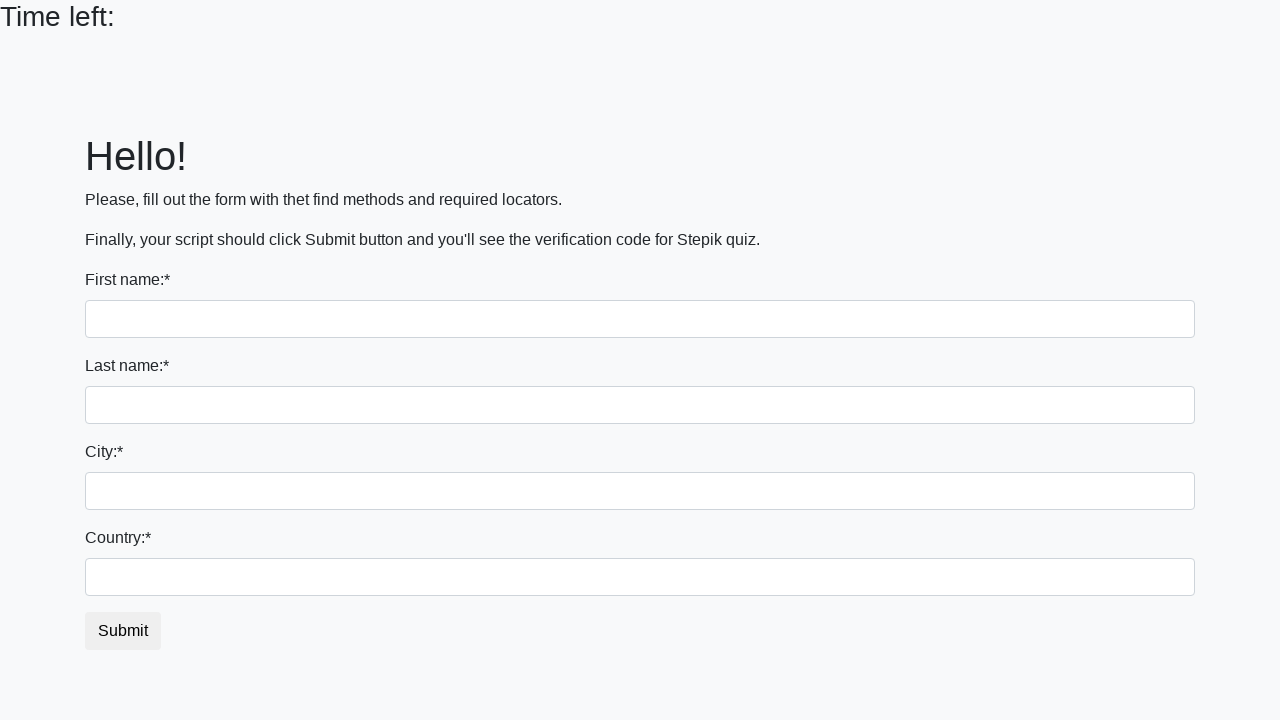

Filled first name field with 'Ivan' on input[name='first_name']
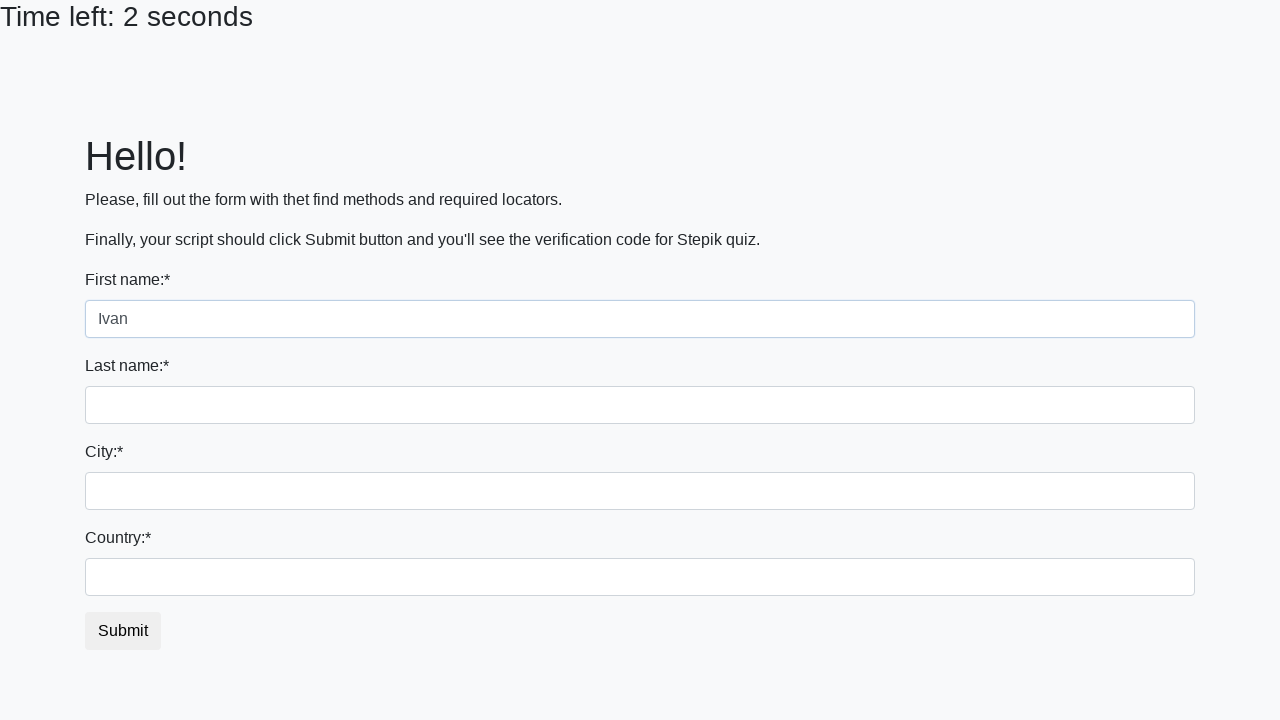

Filled last name field with 'Petrov' on input[name='last_name']
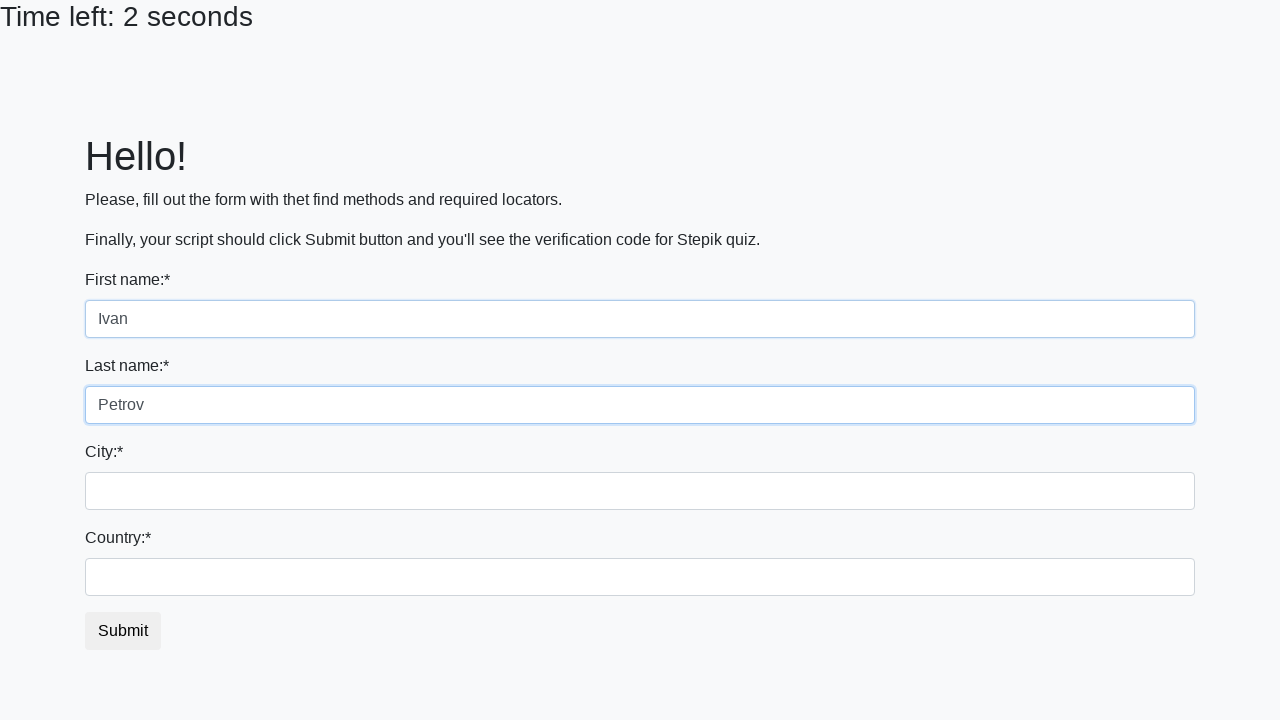

Filled city field with 'Smolensk' on input[name='firstname']
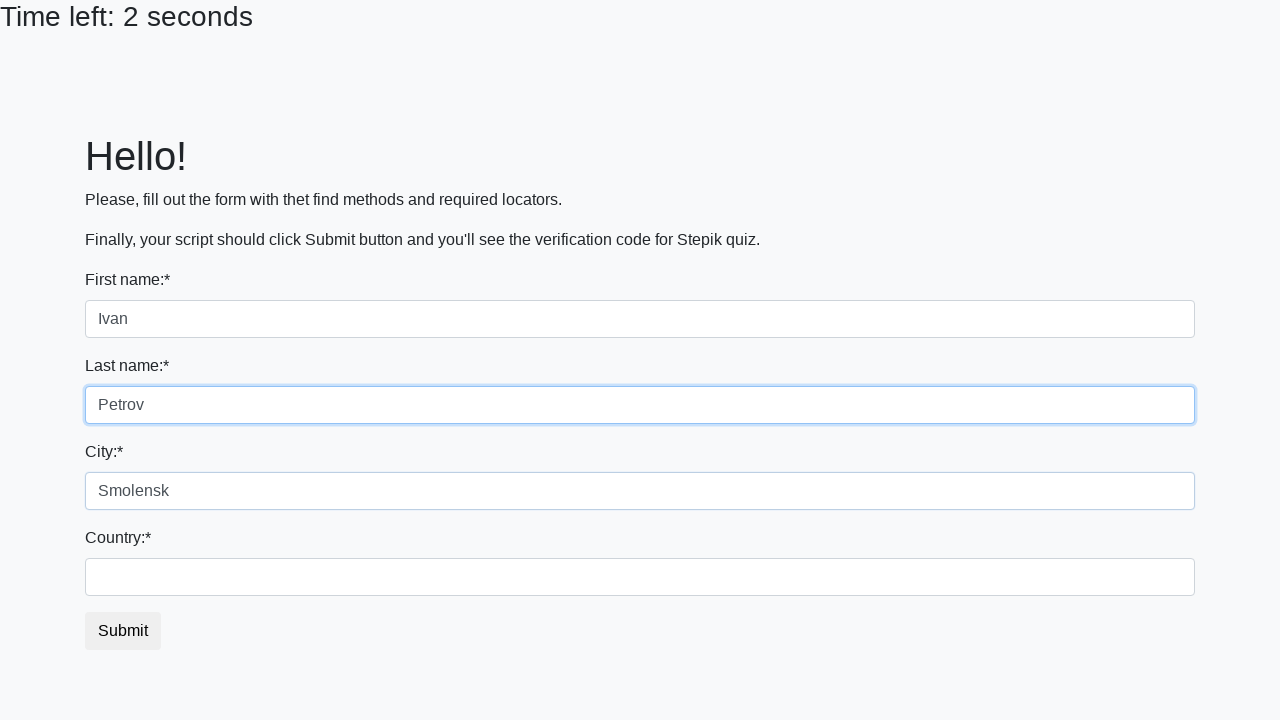

Filled country field with 'Russia' on #country
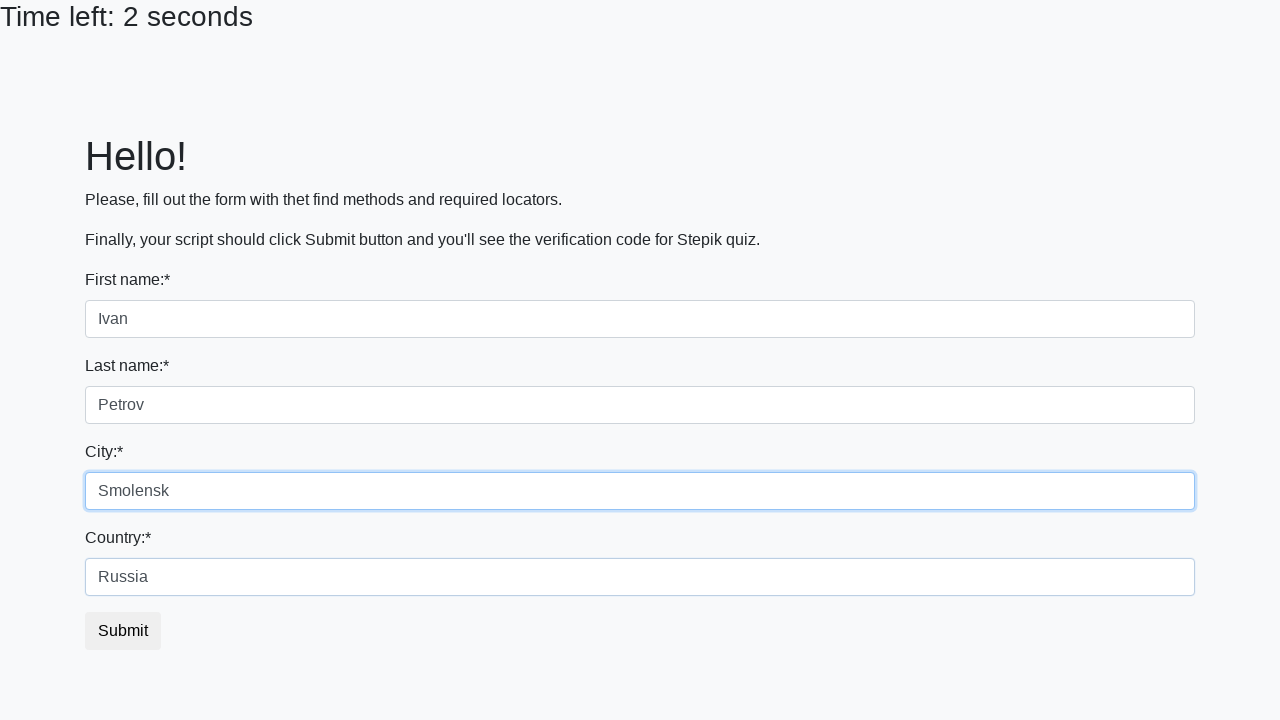

Clicked submit button to complete form submission at (123, 631) on button.btn
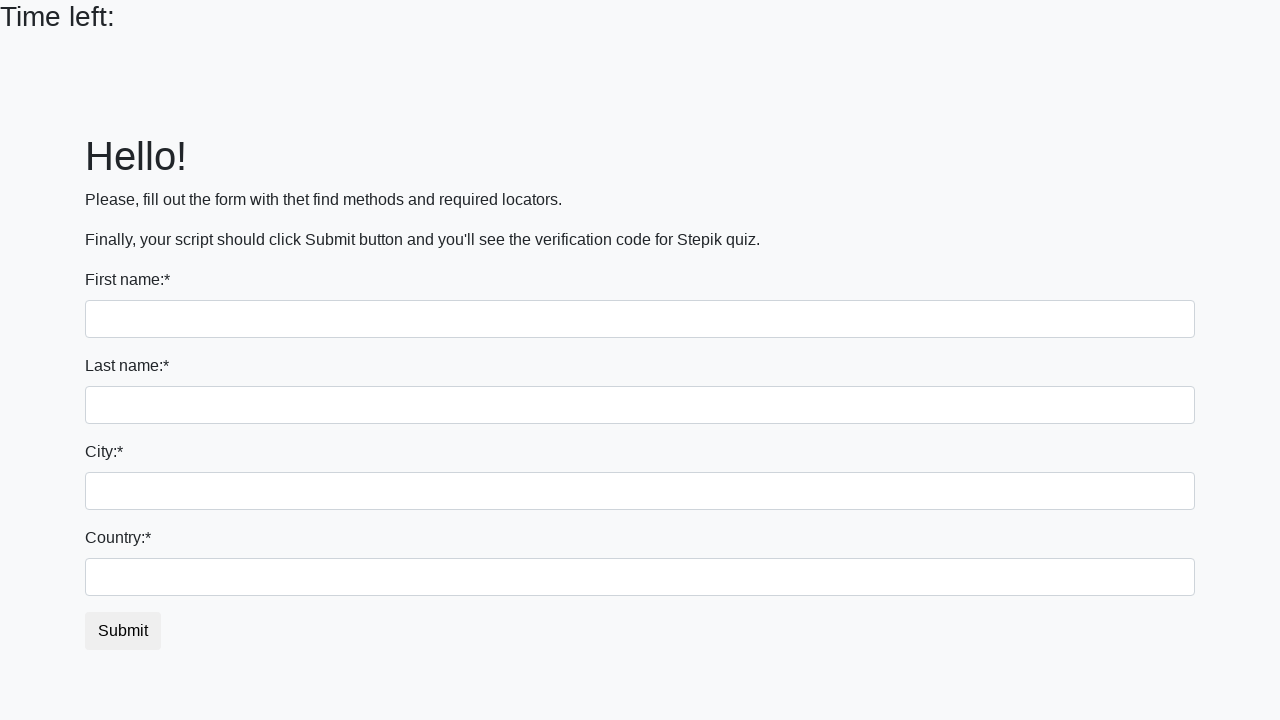

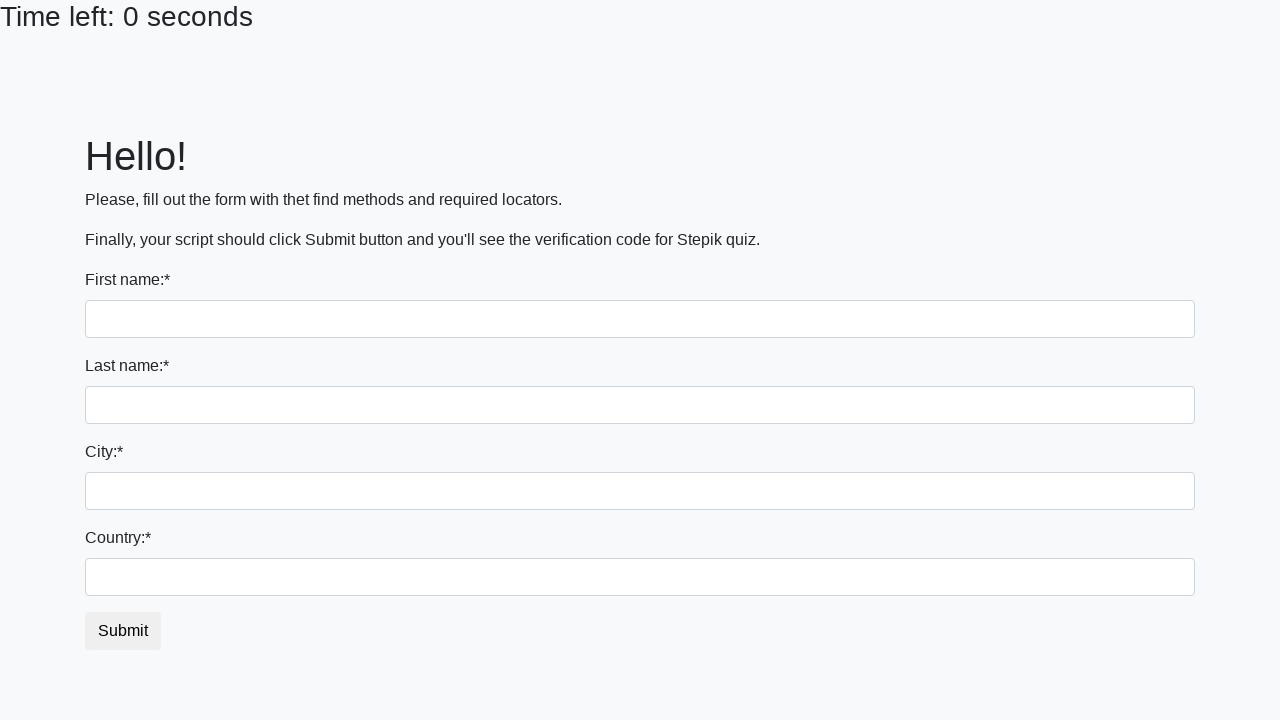